Tests a form that calculates the sum of two numbers displayed on the page, selects the result from a dropdown menu, and submits the form

Starting URL: http://suninjuly.github.io/selects2.html

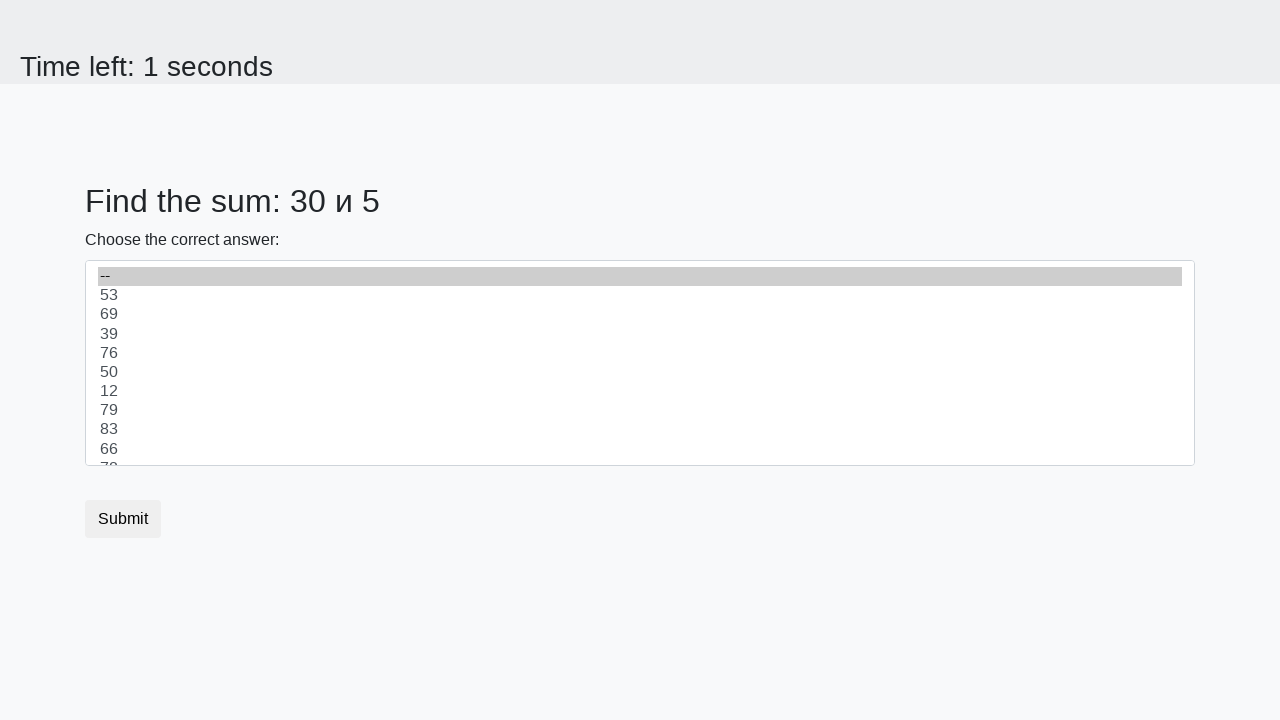

Retrieved first number from span#num1
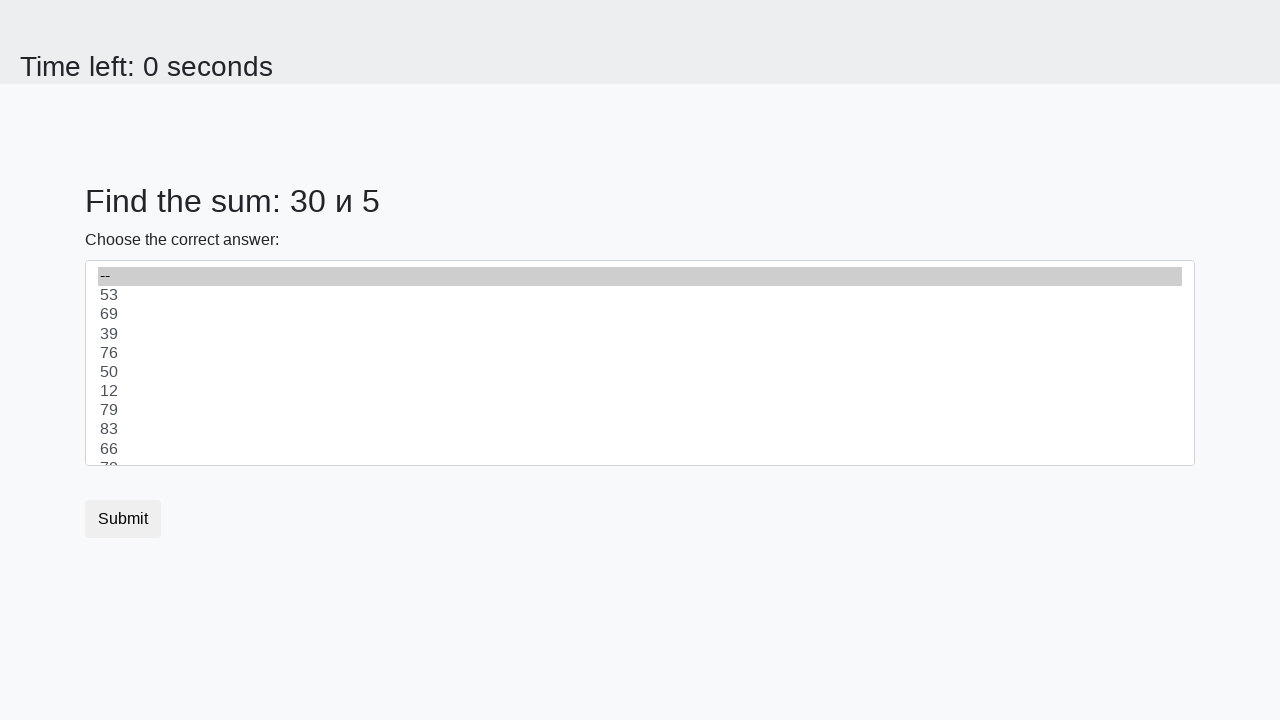

Retrieved second number from span#num2
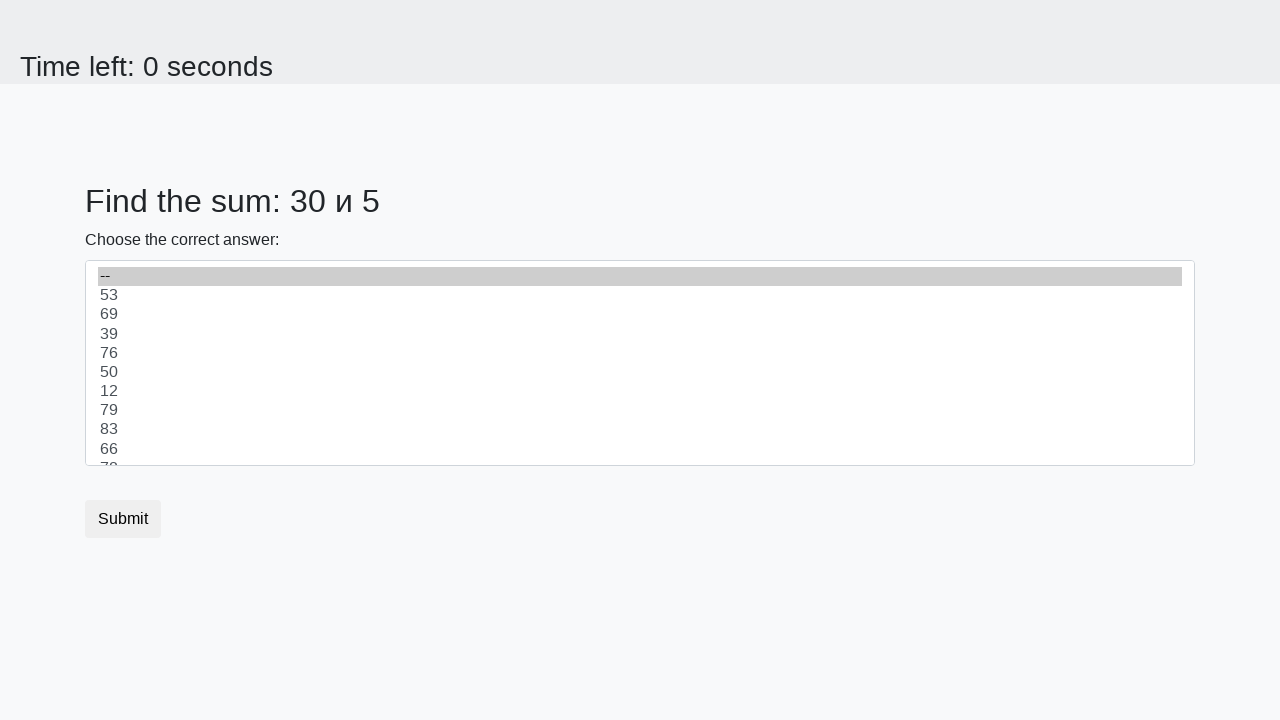

Calculated sum of 30 + 5 = 35
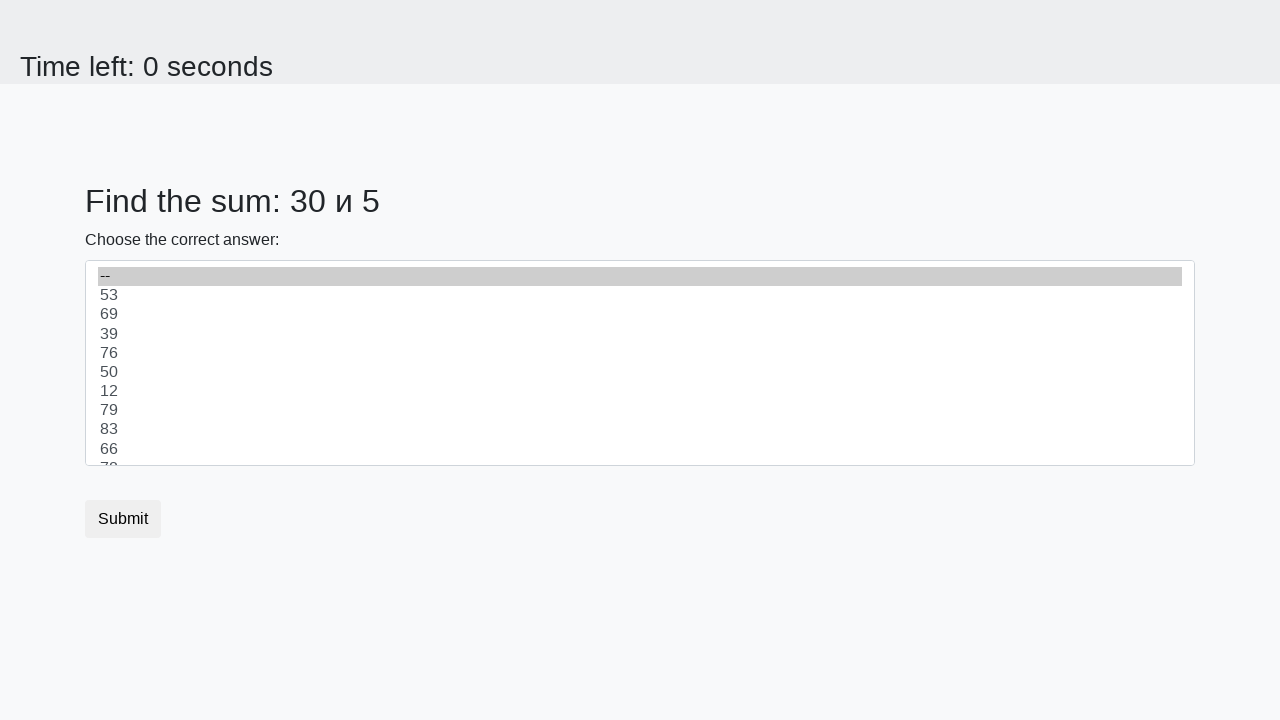

Selected 35 from dropdown menu on select
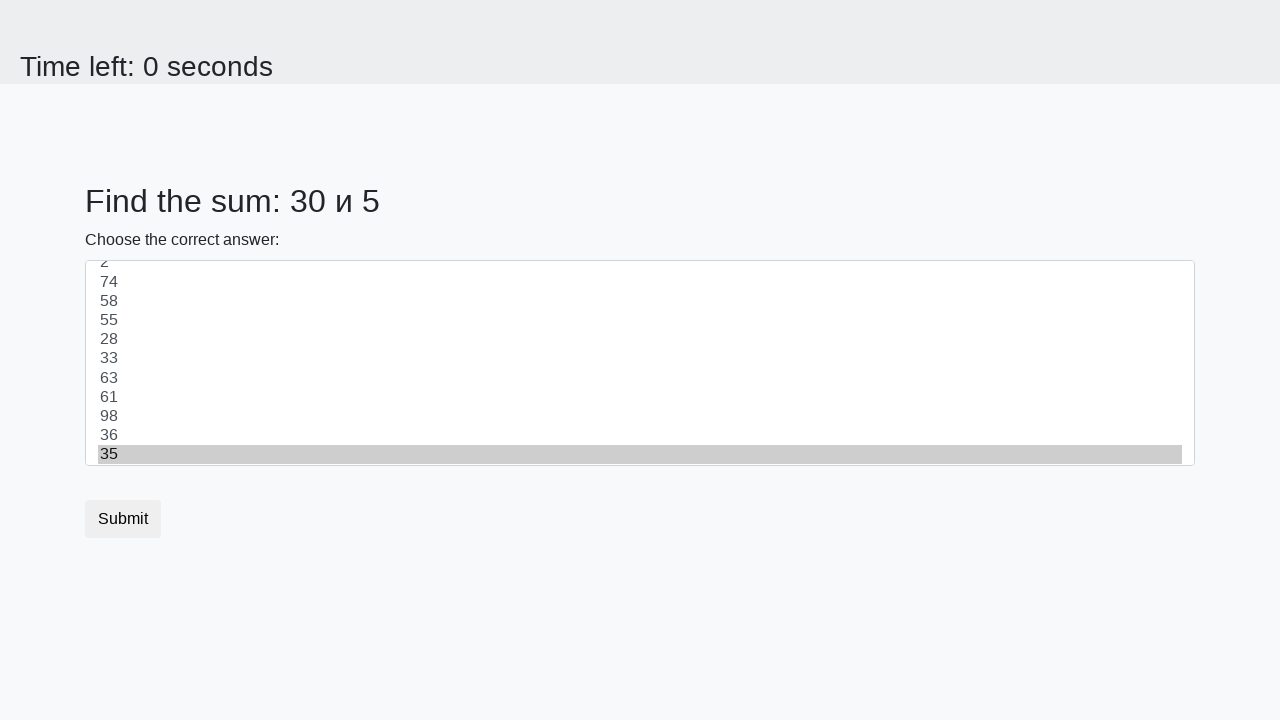

Clicked submit button to submit form at (123, 519) on button.btn
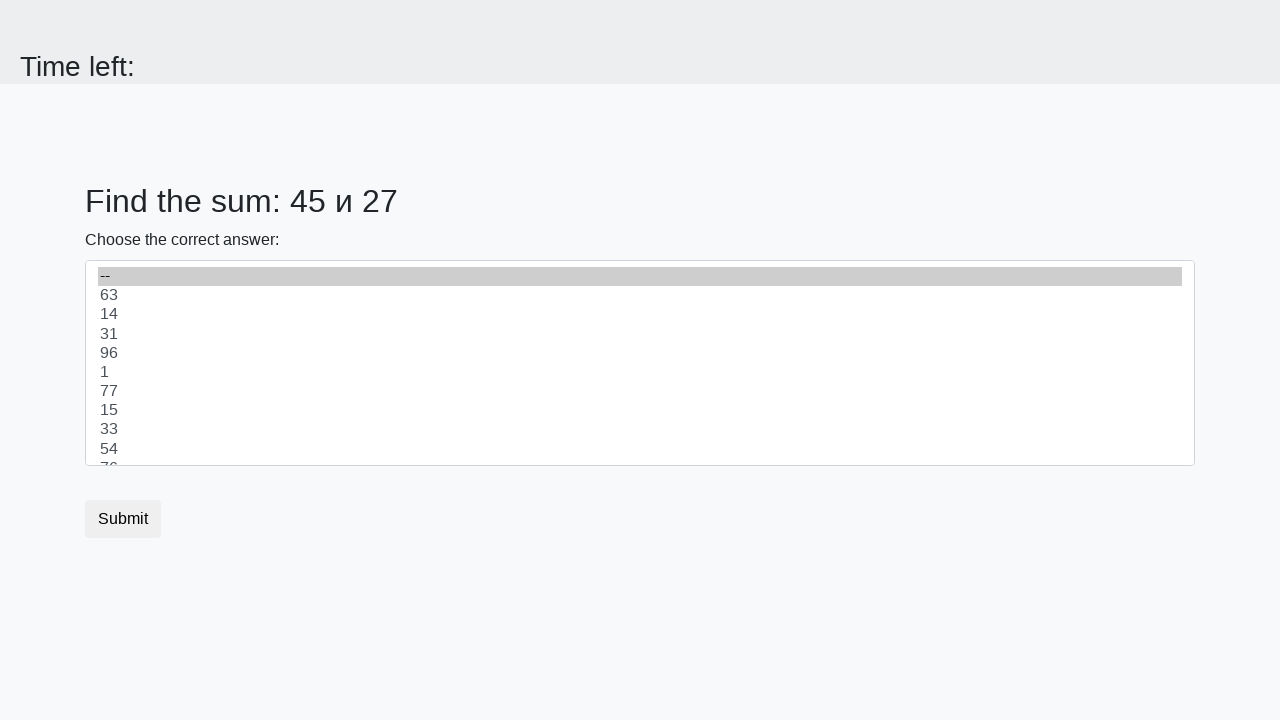

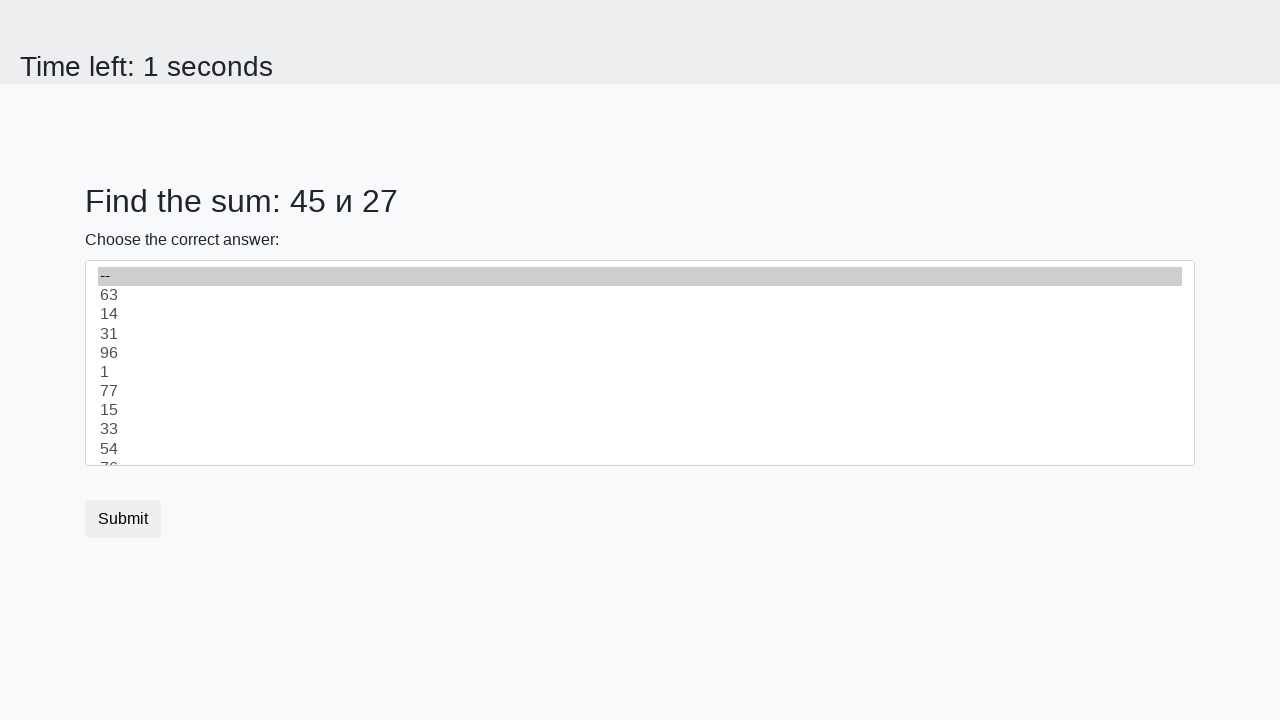